Tests that car transfer search fails with appropriate error message when attempting to search with empty required fields.

Starting URL: https://trip.com/

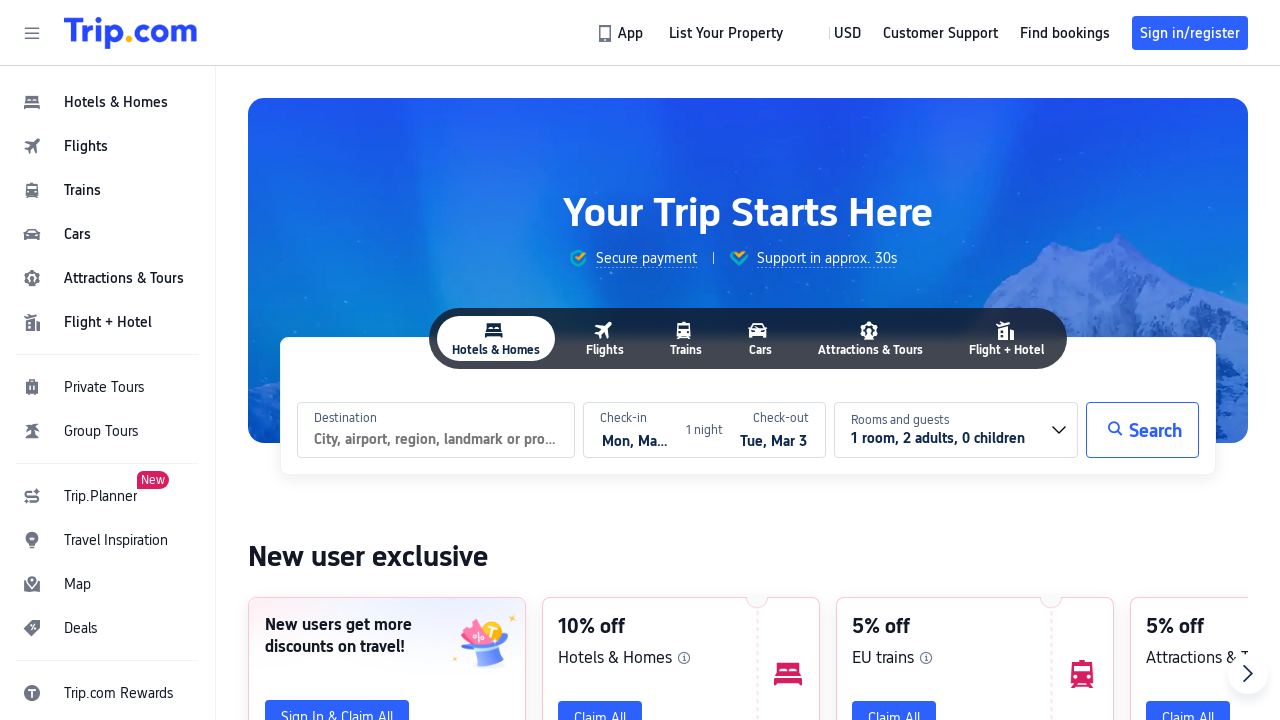

Clicked on cars navigation menu at (108, 234) on #header_action_nav_cars
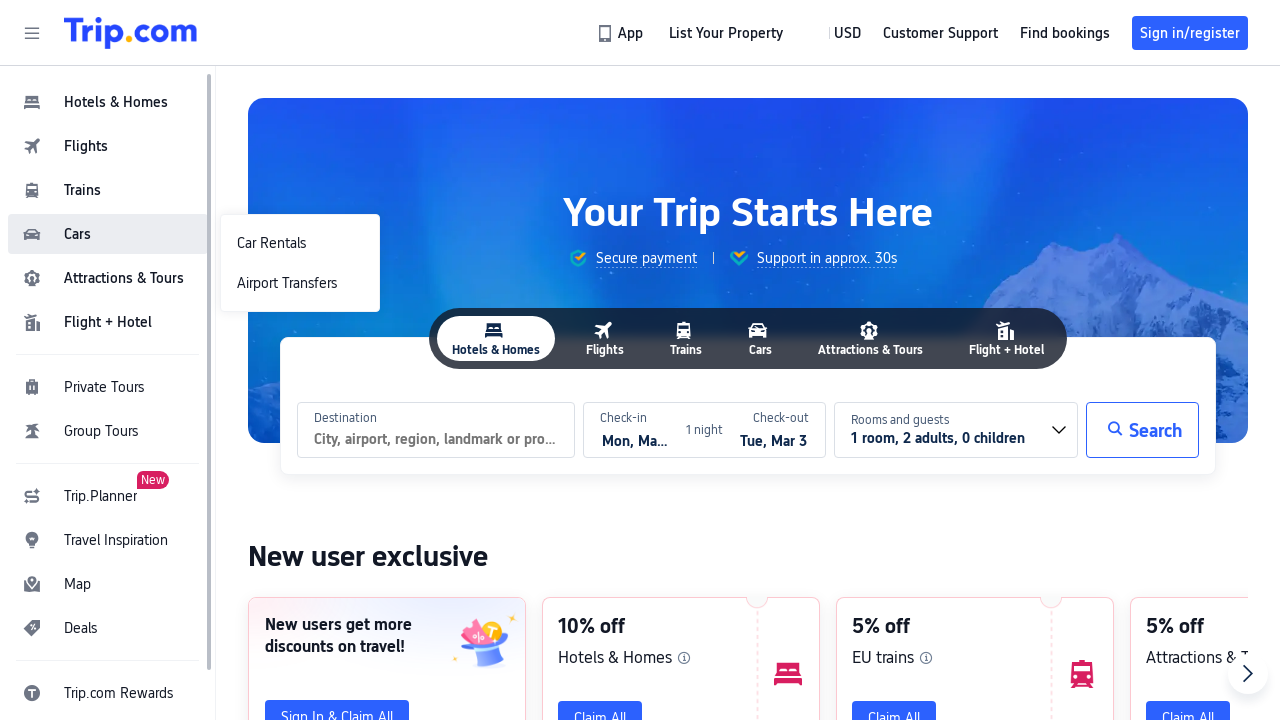

Selected Car Transfer option from navigation at (300, 283) on #header_action_nav_Airport\ Transfers
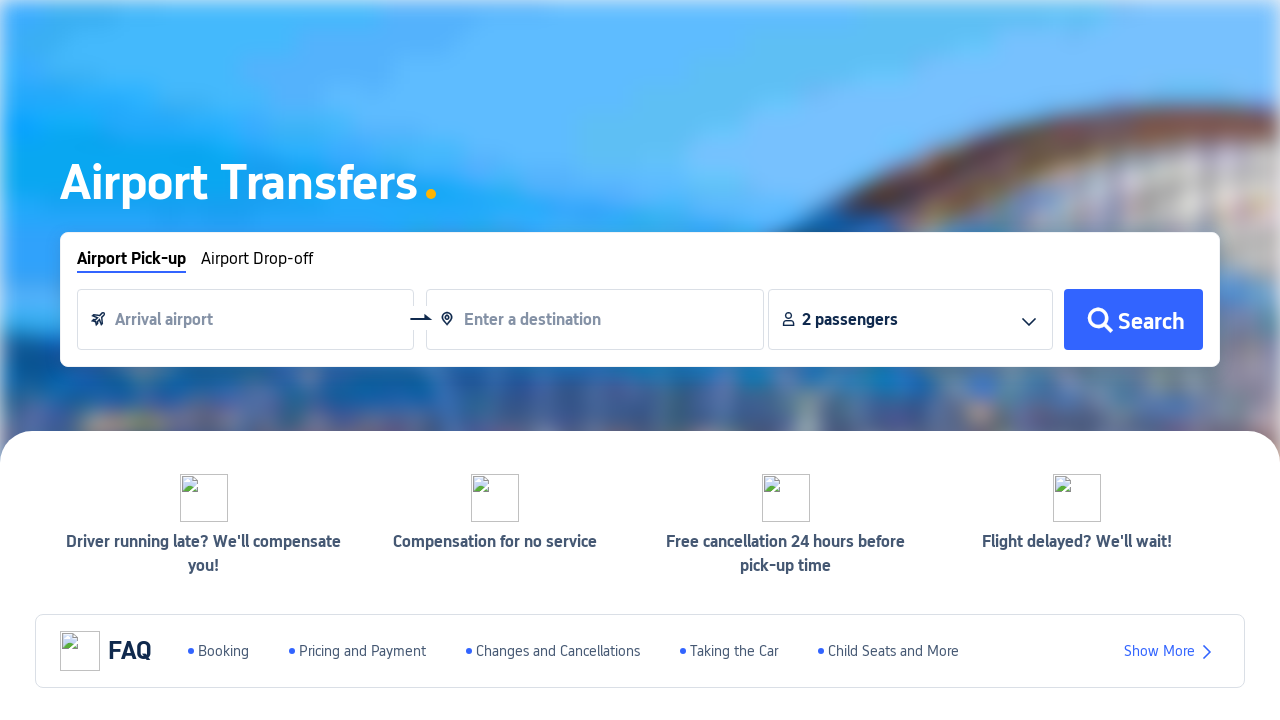

Clicked Search Car Transfer button without filling required fields at (1133, 320) on #__next > div:nth-child(2) > div.index-layer > div.index-banner-wrapper > div.in
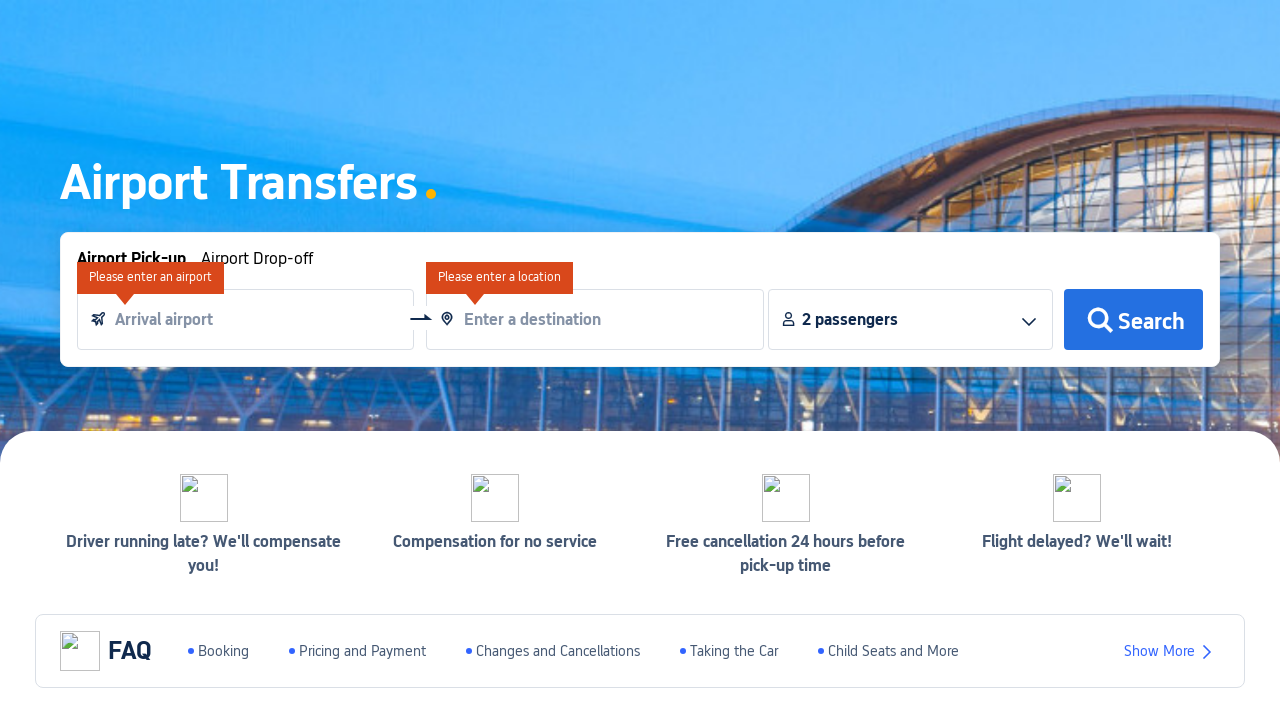

Verified error message appeared for empty required fields
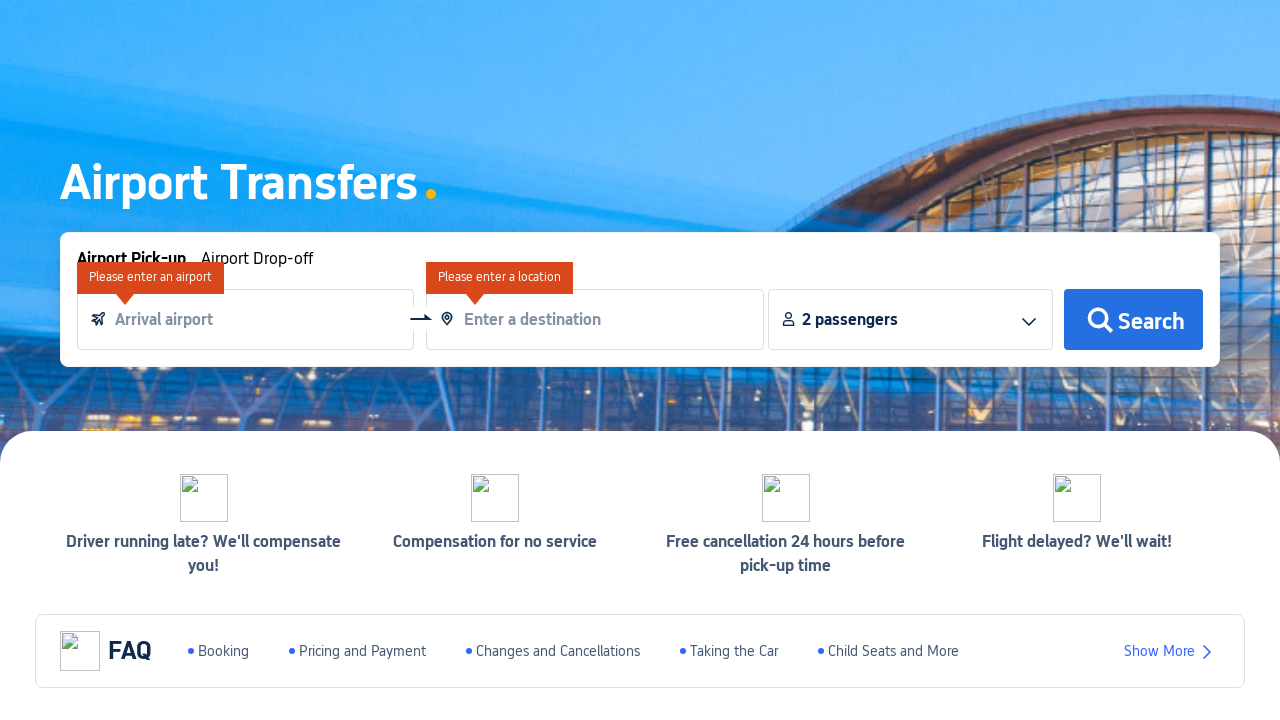

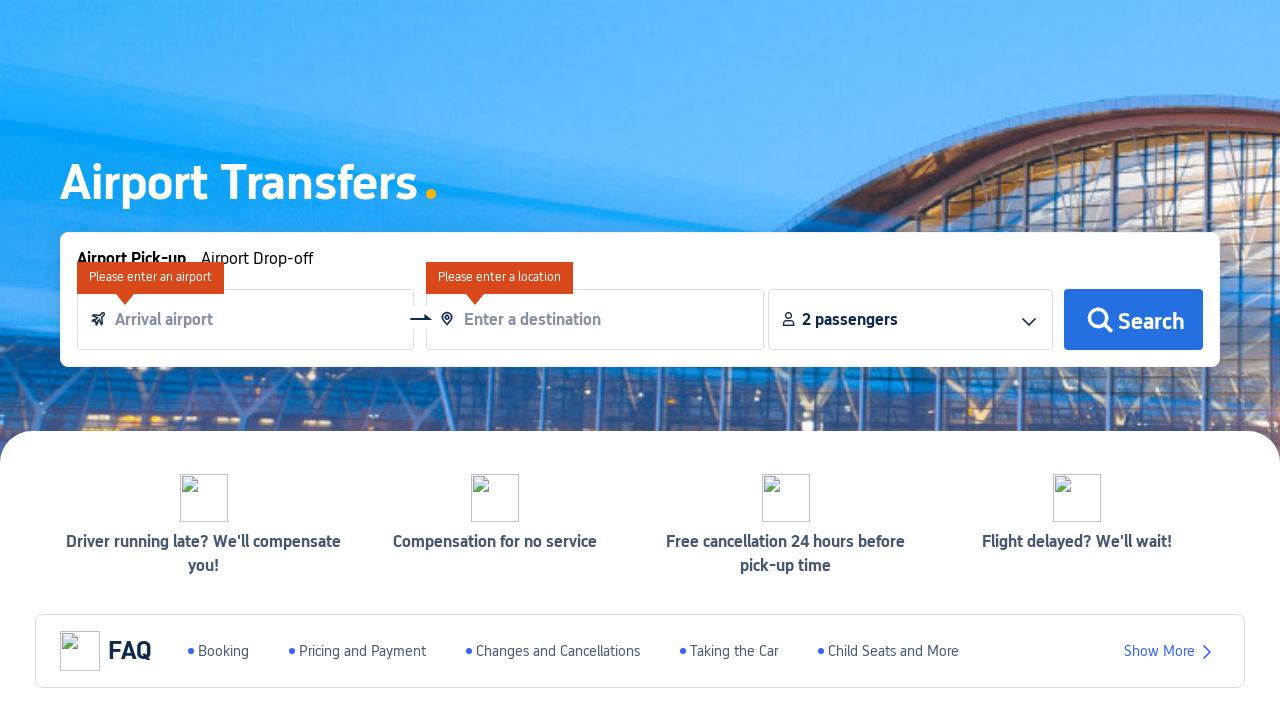